Tests window and table scrolling functionality, then validates that the sum of values in a table column matches the displayed total

Starting URL: https://rahulshettyacademy.com/AutomationPractice/

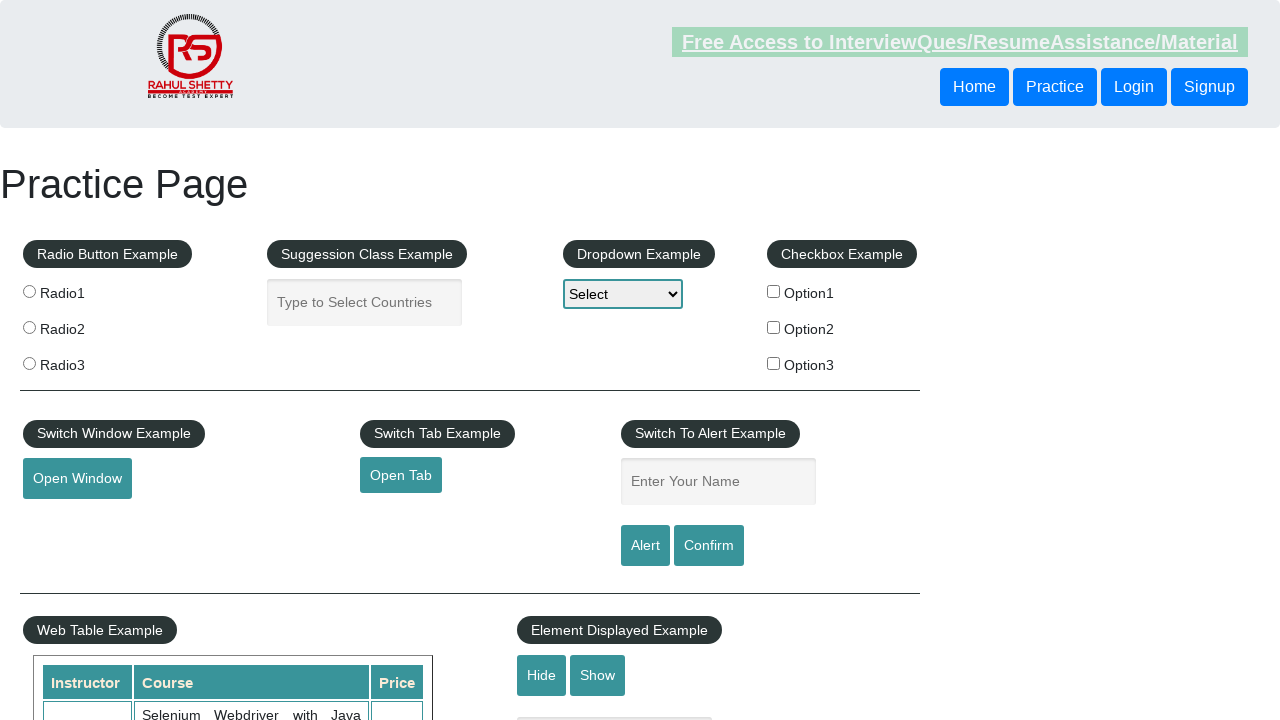

Navigated to AutomationPractice page
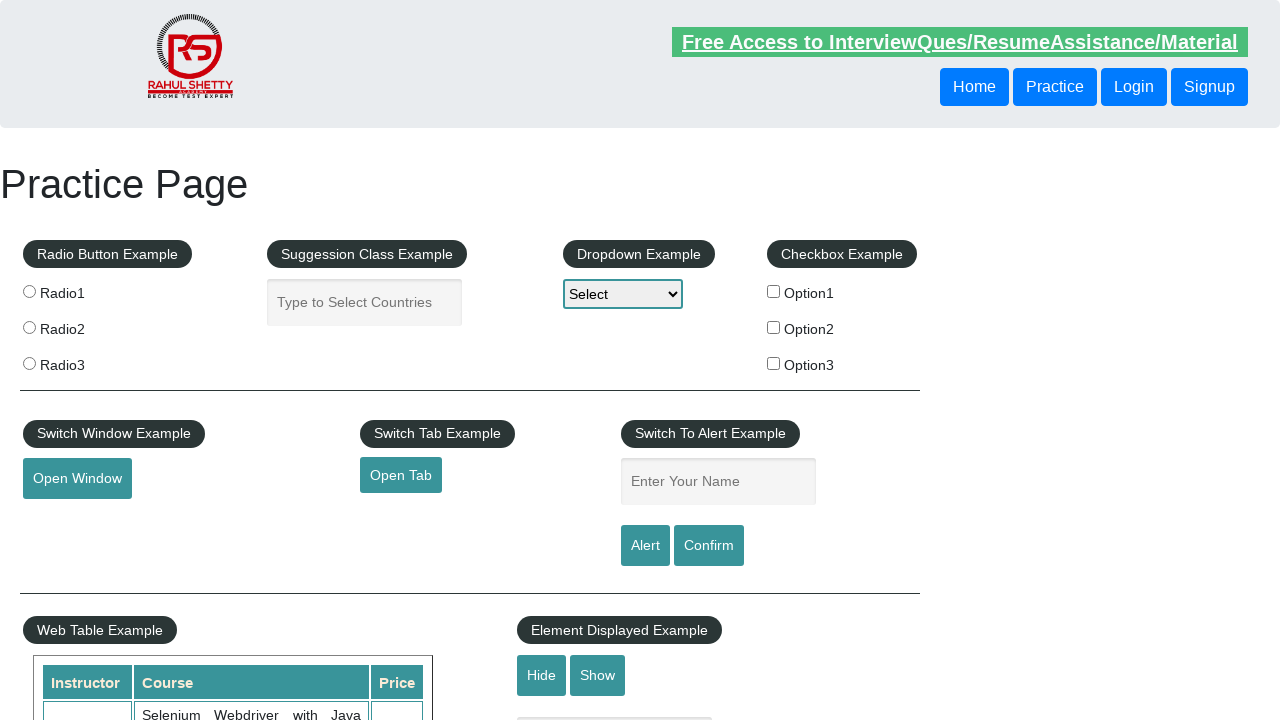

Scrolled window down by 500 pixels
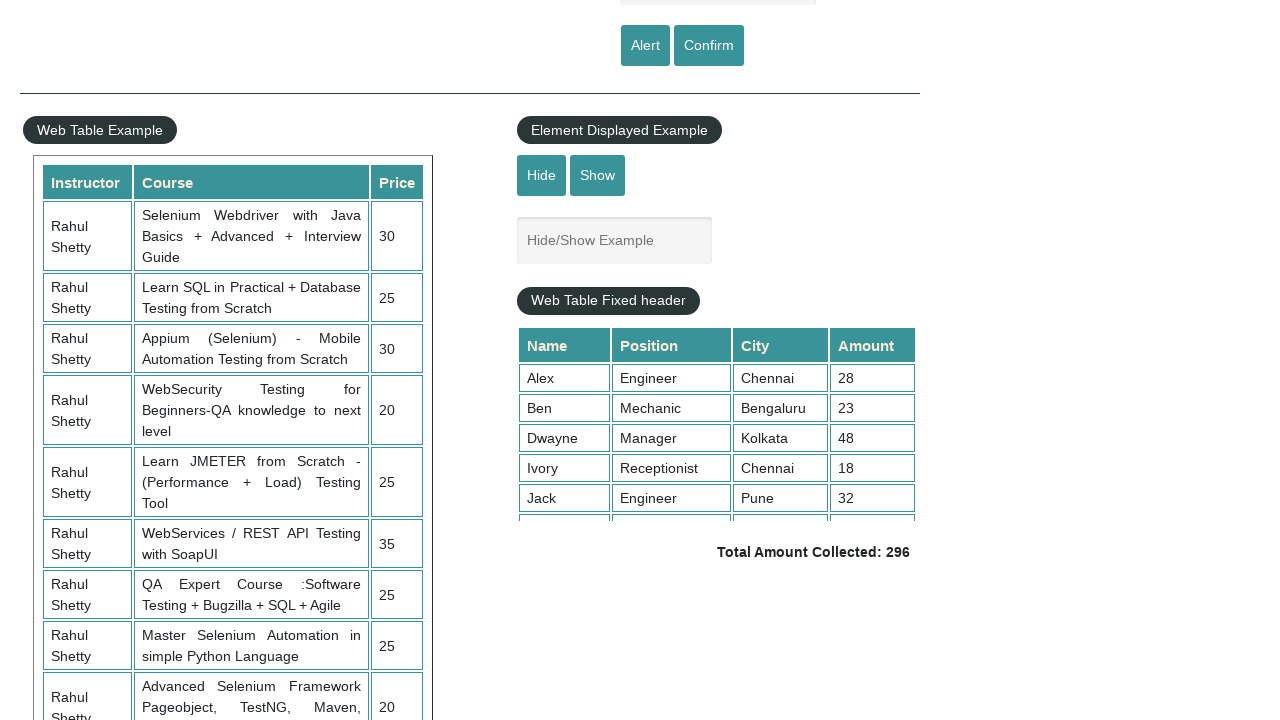

Waited 3 seconds for scroll to complete
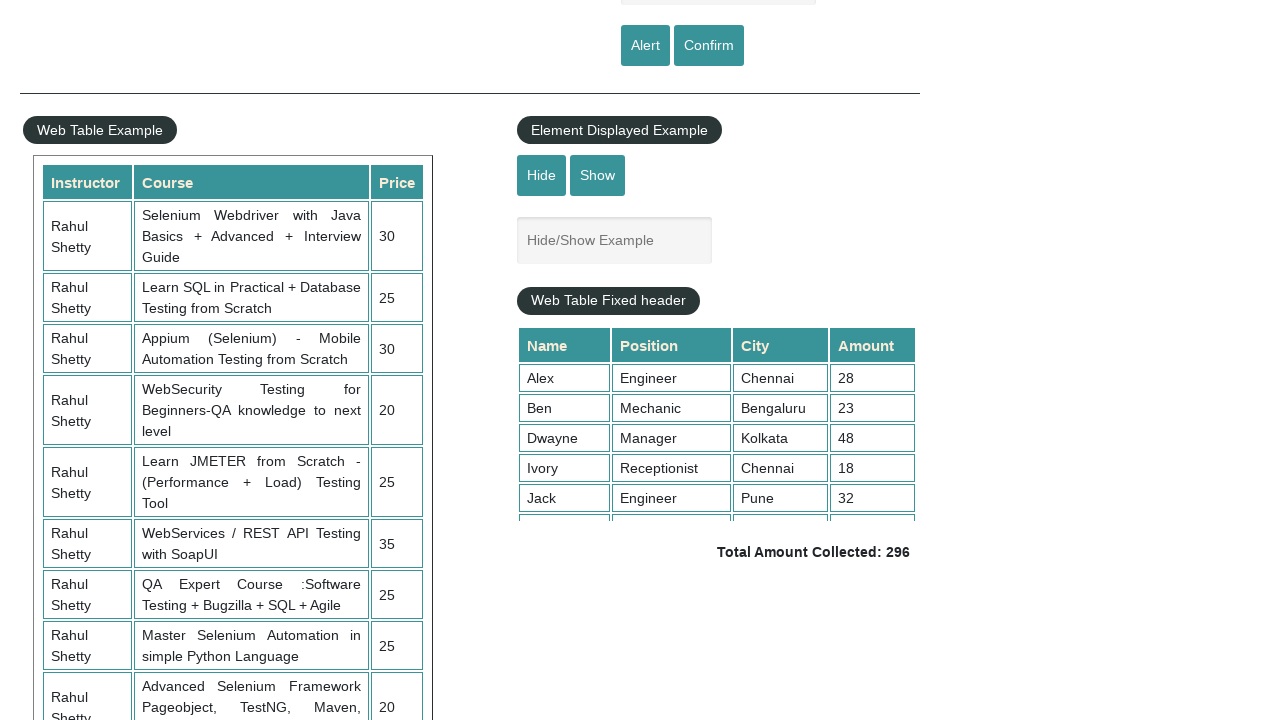

Scrolled inside the fixed header table to bottom
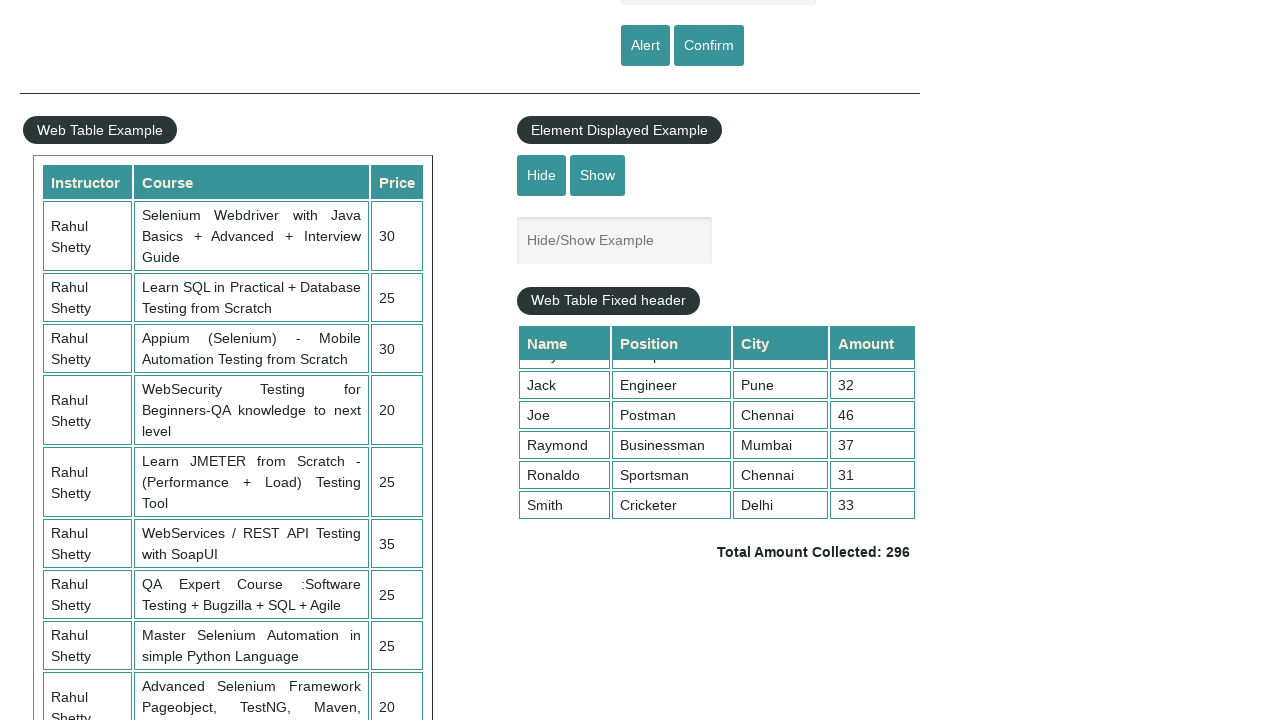

Retrieved 9 values from table column 4
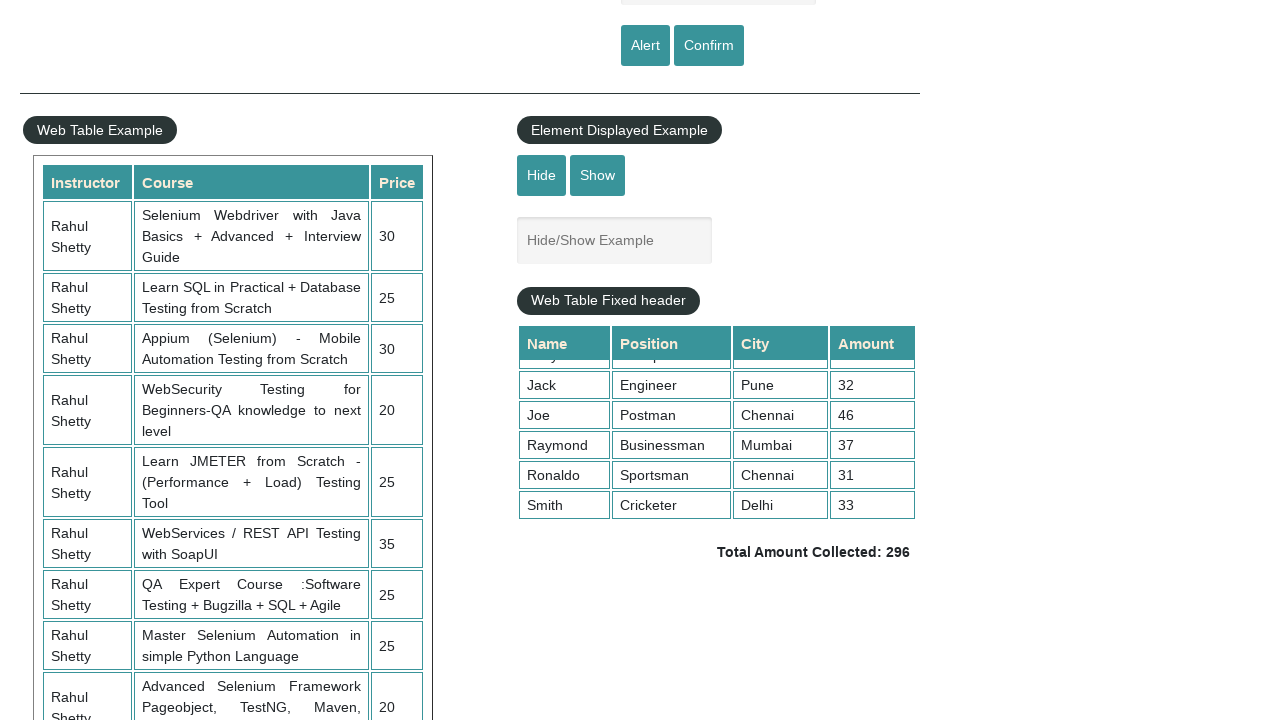

Calculated sum of table column values: 296
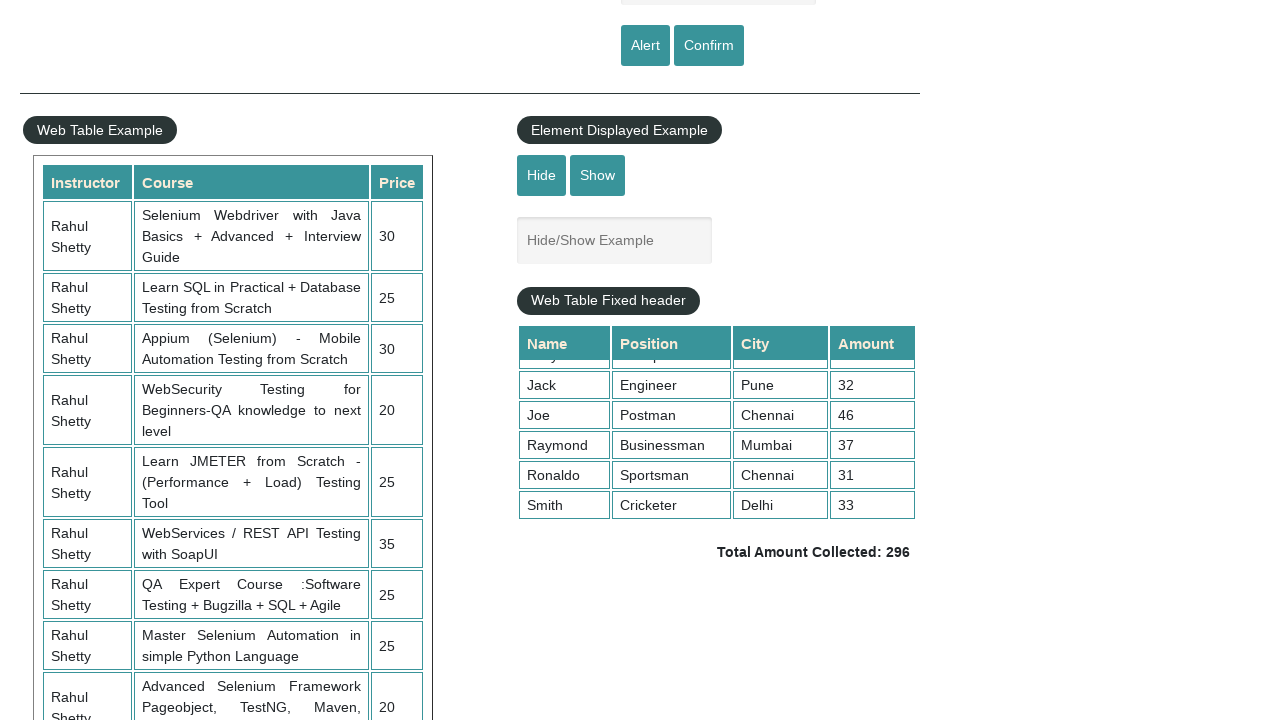

Retrieved displayed total text:  Total Amount Collected: 296 
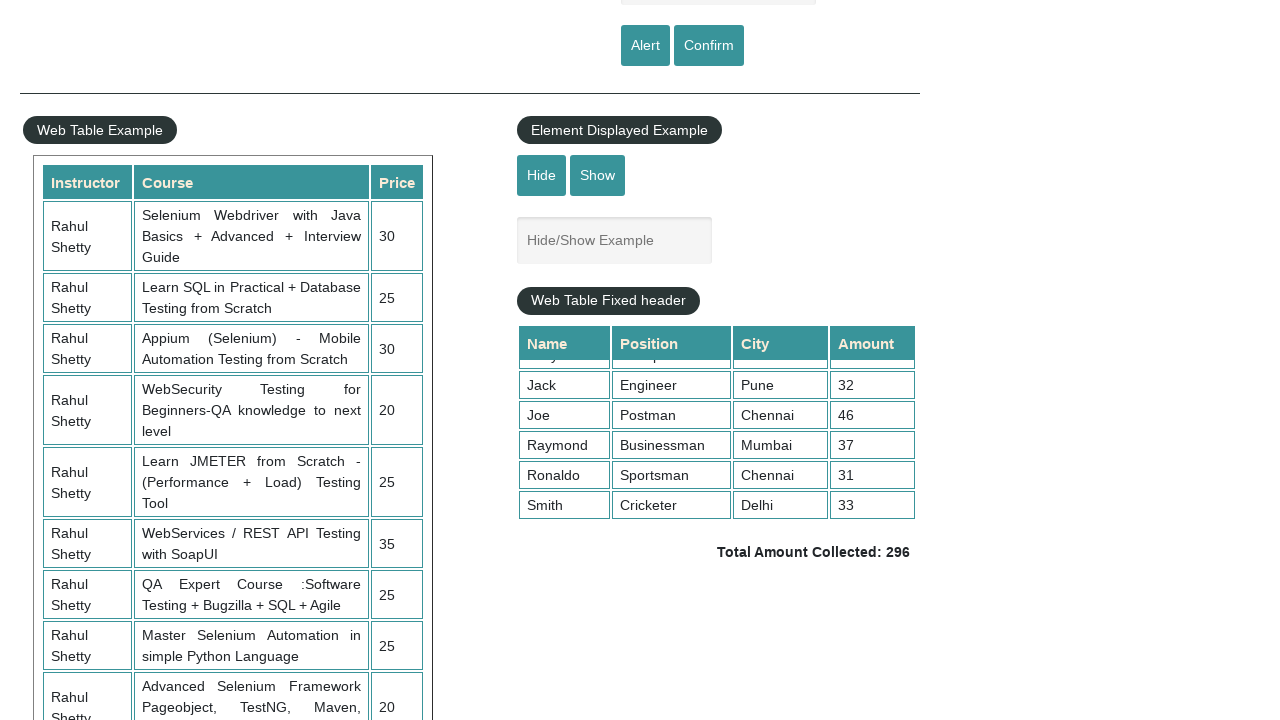

Parsed displayed total amount: 296
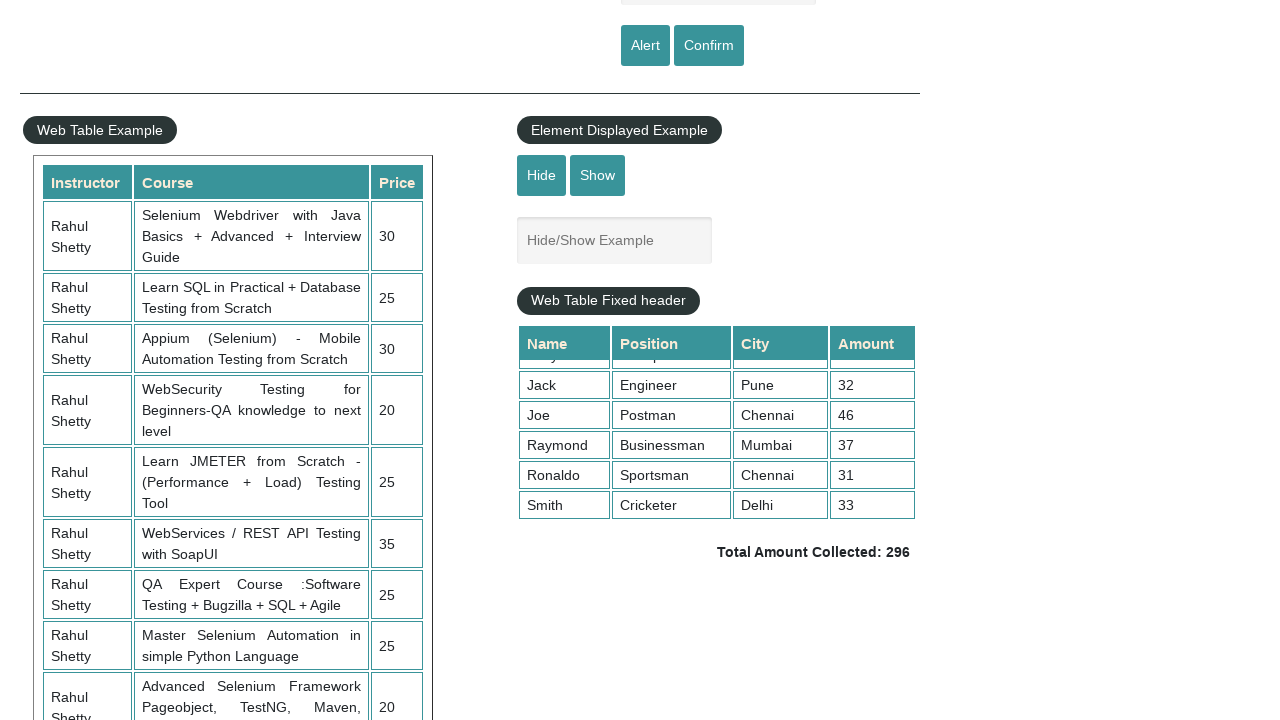

Verified that calculated sum (296) matches displayed total (296)
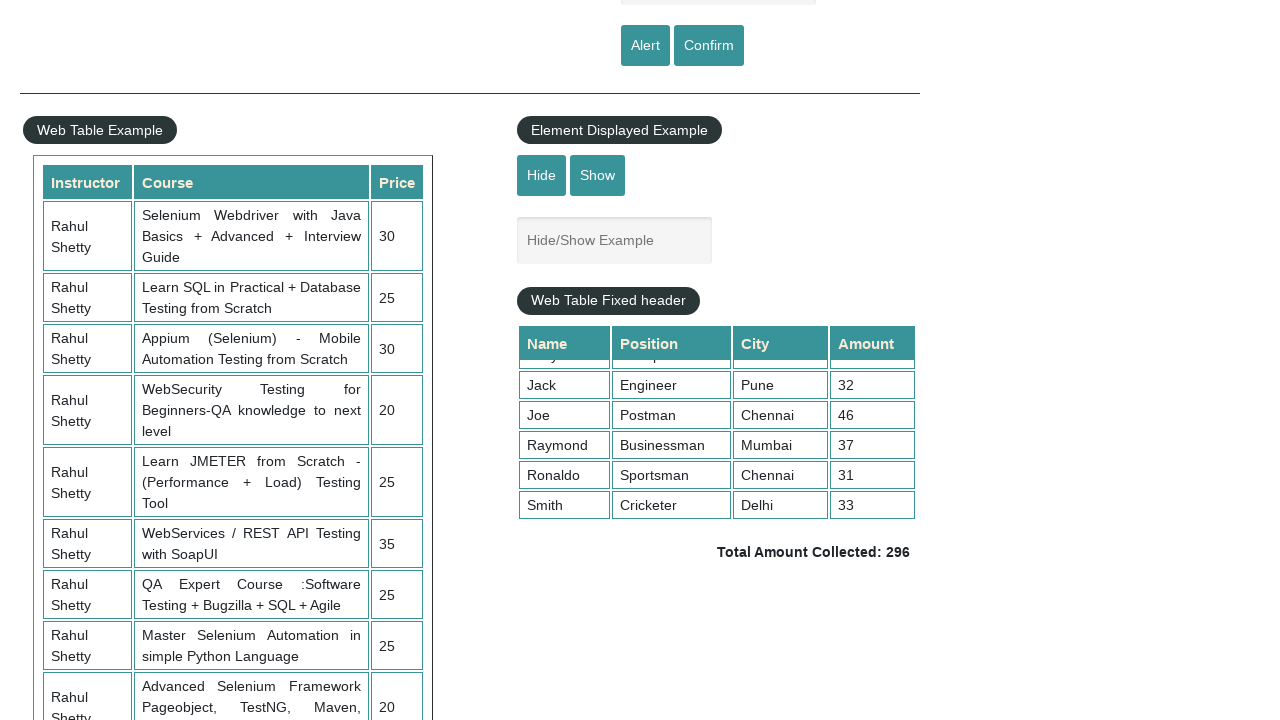

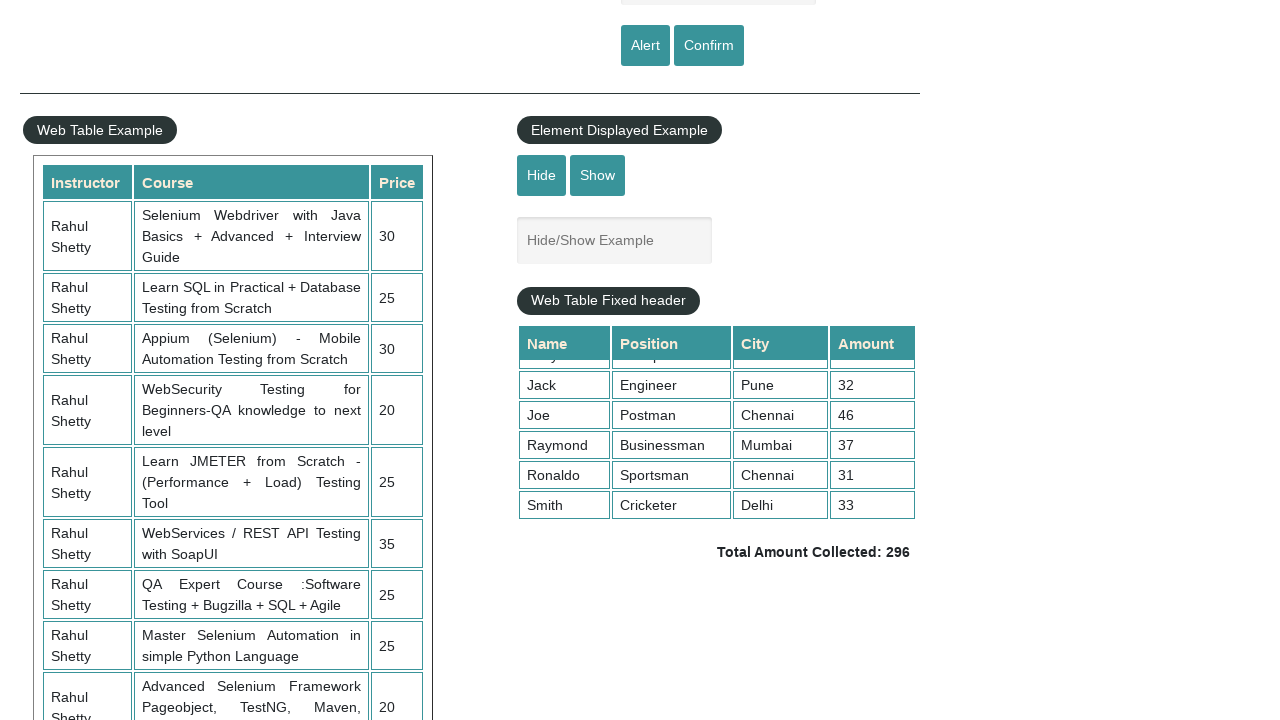